Tests signup form validation for password length requirement by entering password less than 6 characters

Starting URL: https://svburger1.co.il/#/HomePage

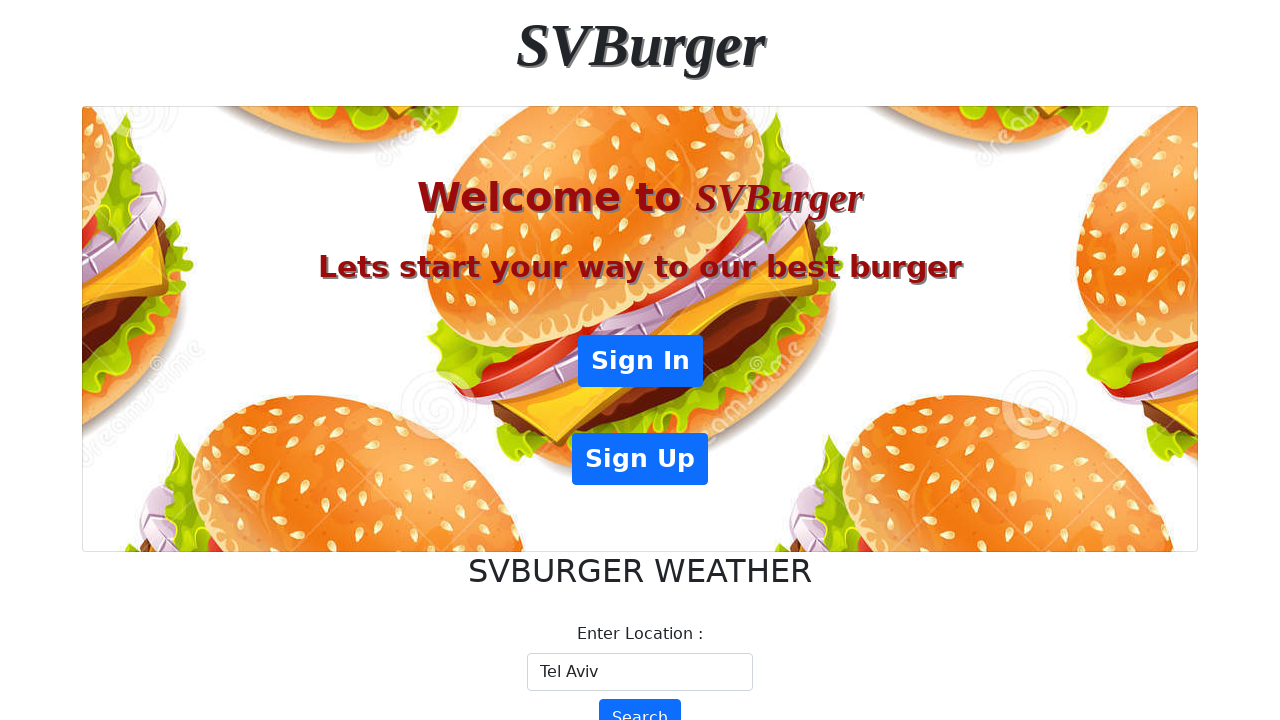

Clicked Sign Up button on homepage at (640, 459) on button:has-text('Sign Up')
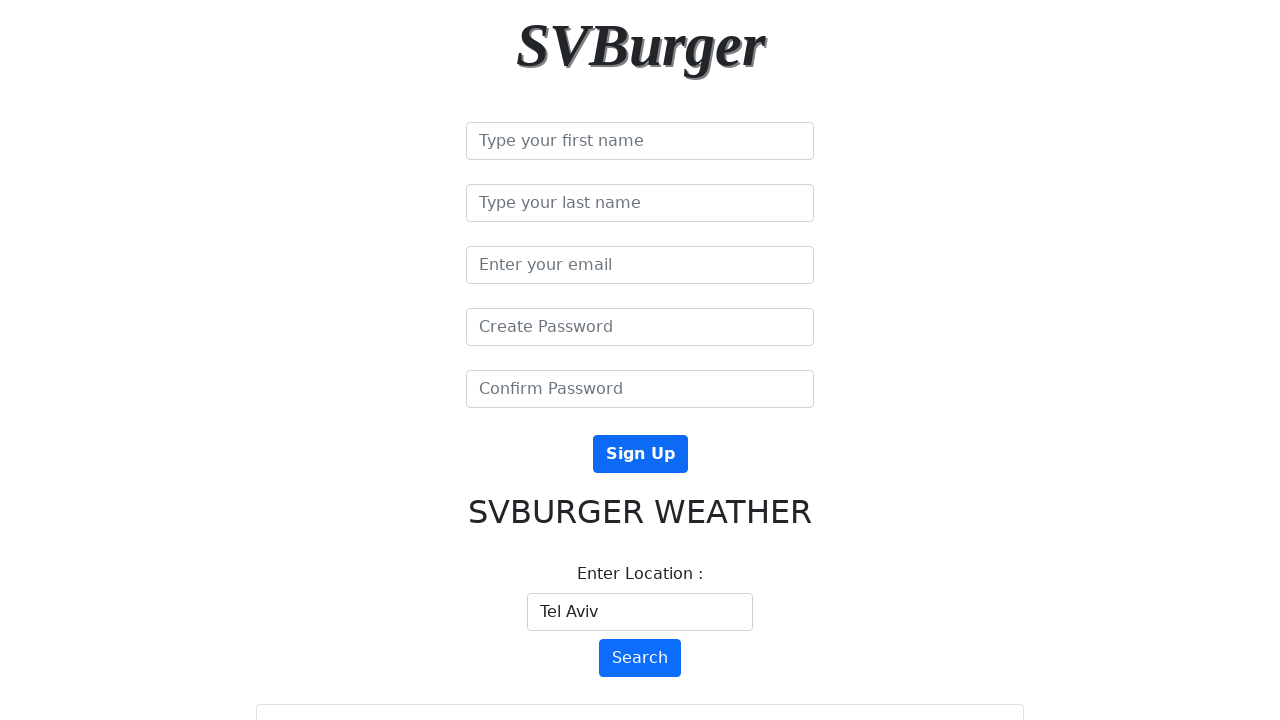

Filled first name field with 'John' on input[placeholder='Type your first name']
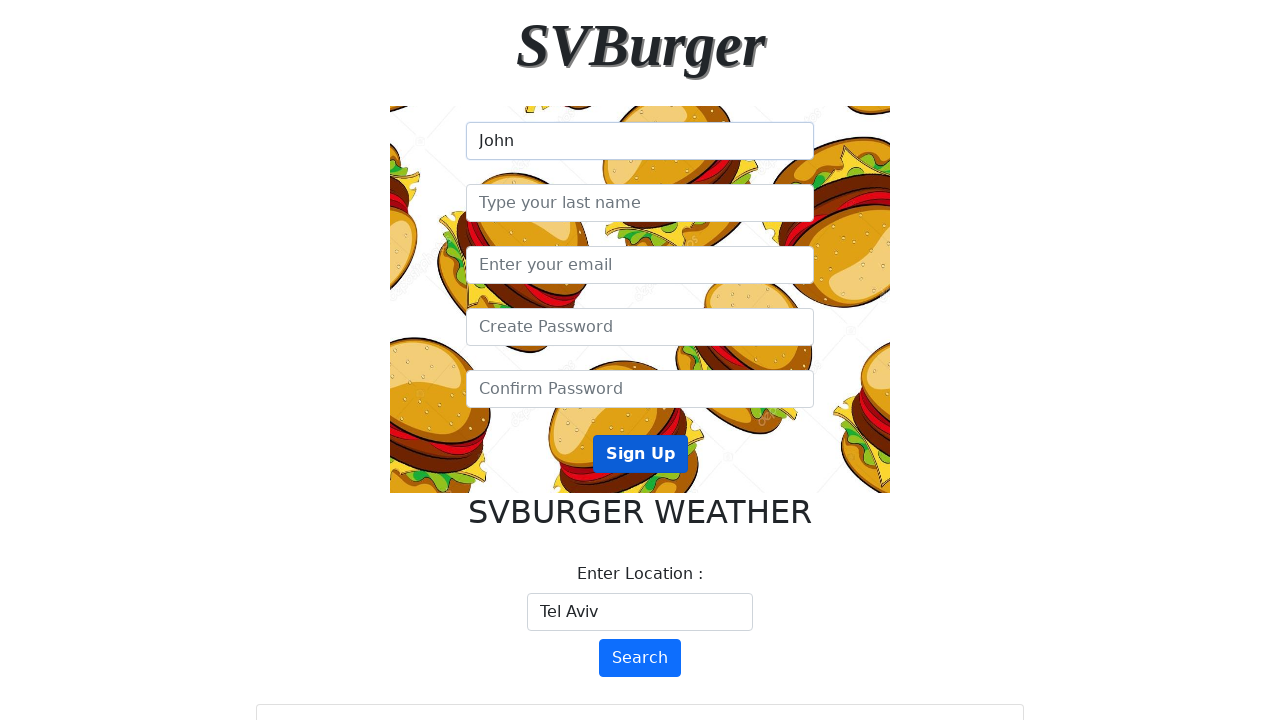

Filled last name field with 'Smith' on input[placeholder='Type your last name']
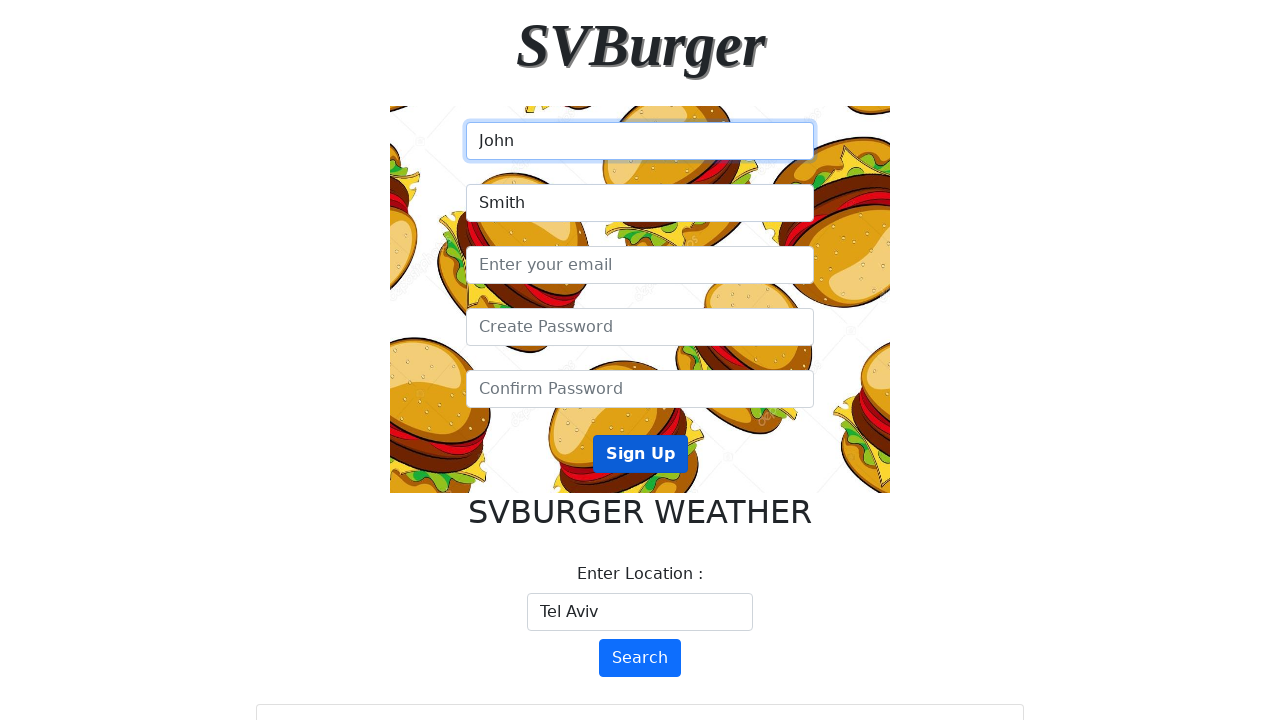

Filled email field with 'john.smith789@example.com' on input[placeholder='Enter your email']
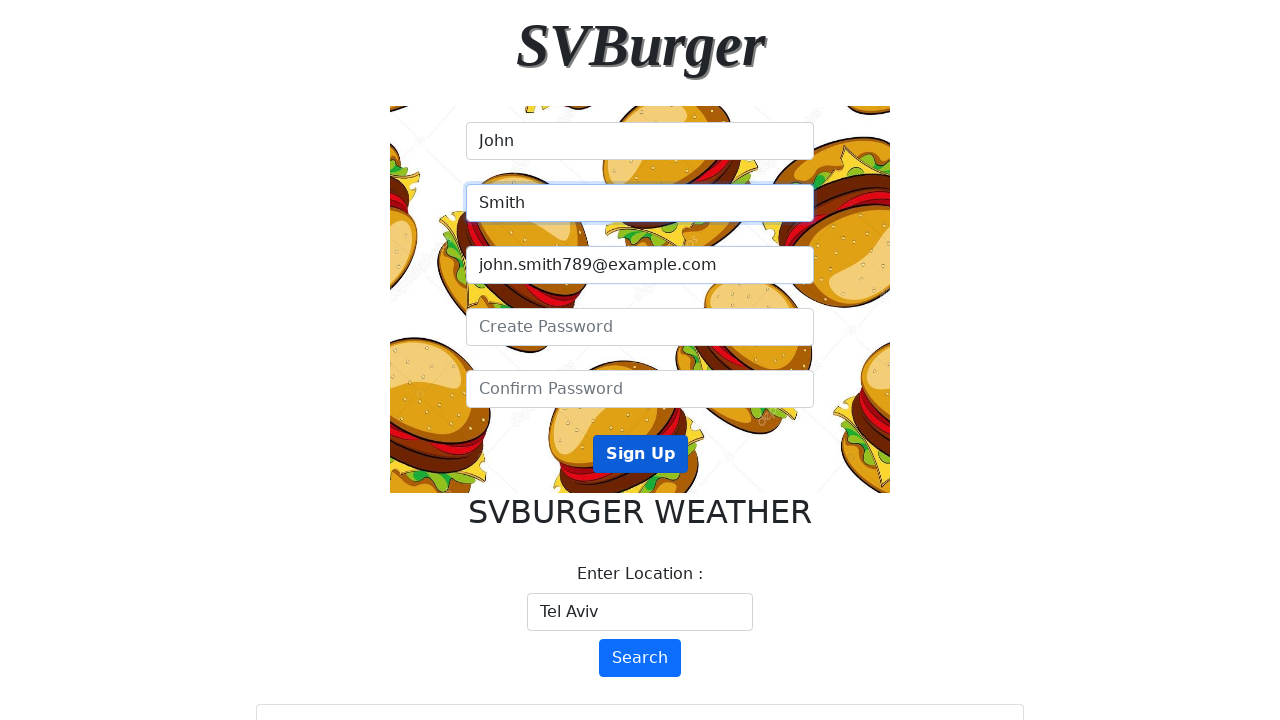

Filled password field with '12345' (less than 6 characters) on input[placeholder='Create Password']
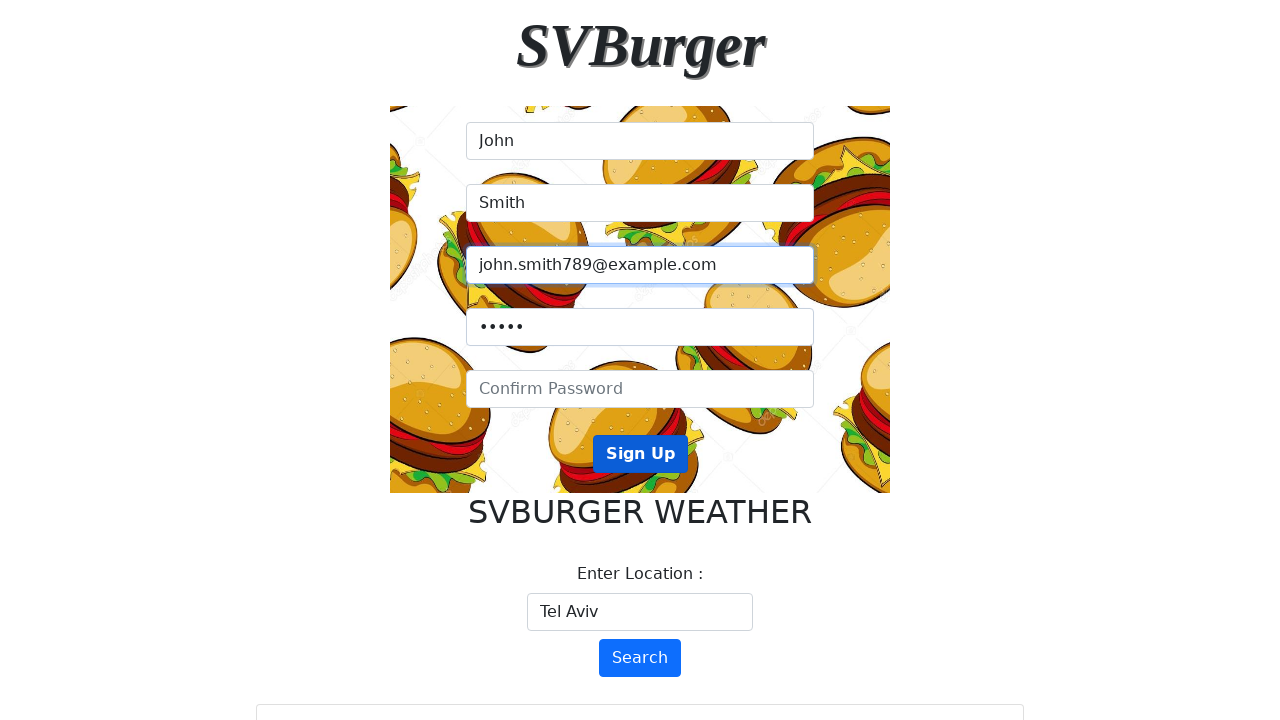

Filled confirm password field with '12345' on input[placeholder='Confirm Password']
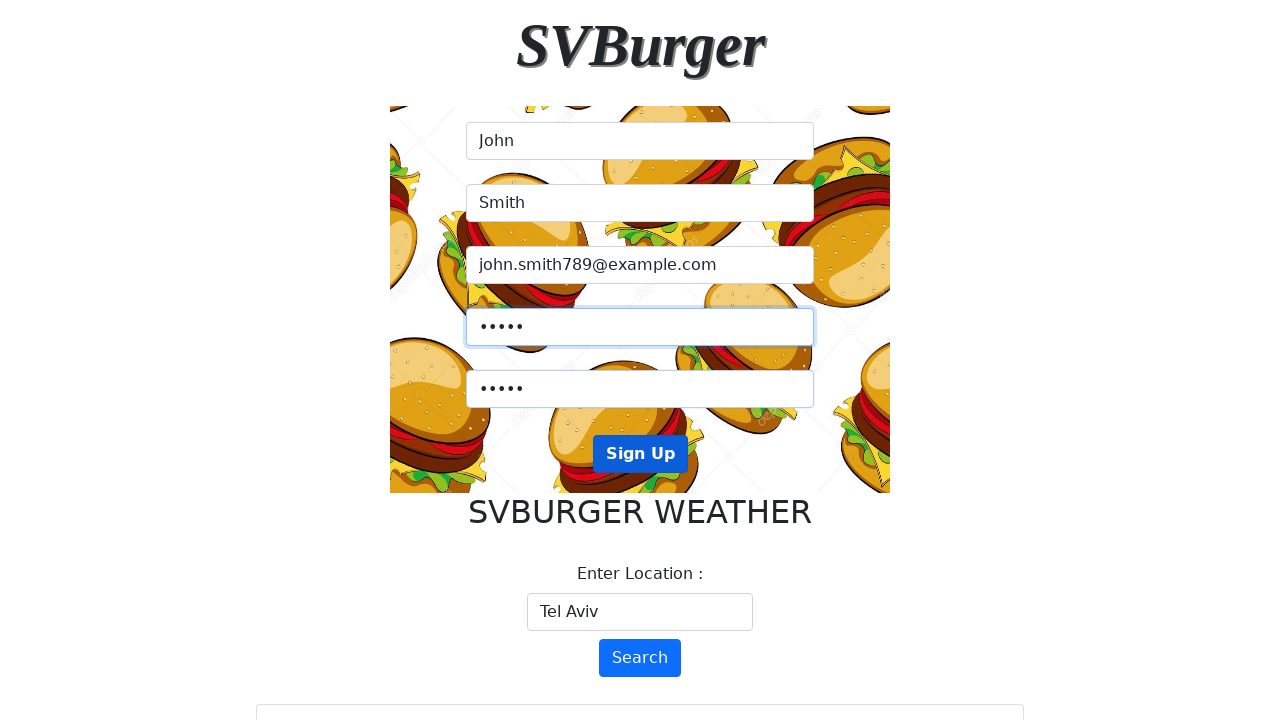

Clicked Sign Up button to submit form with invalid password length at (640, 454) on button:has-text('Sign Up')
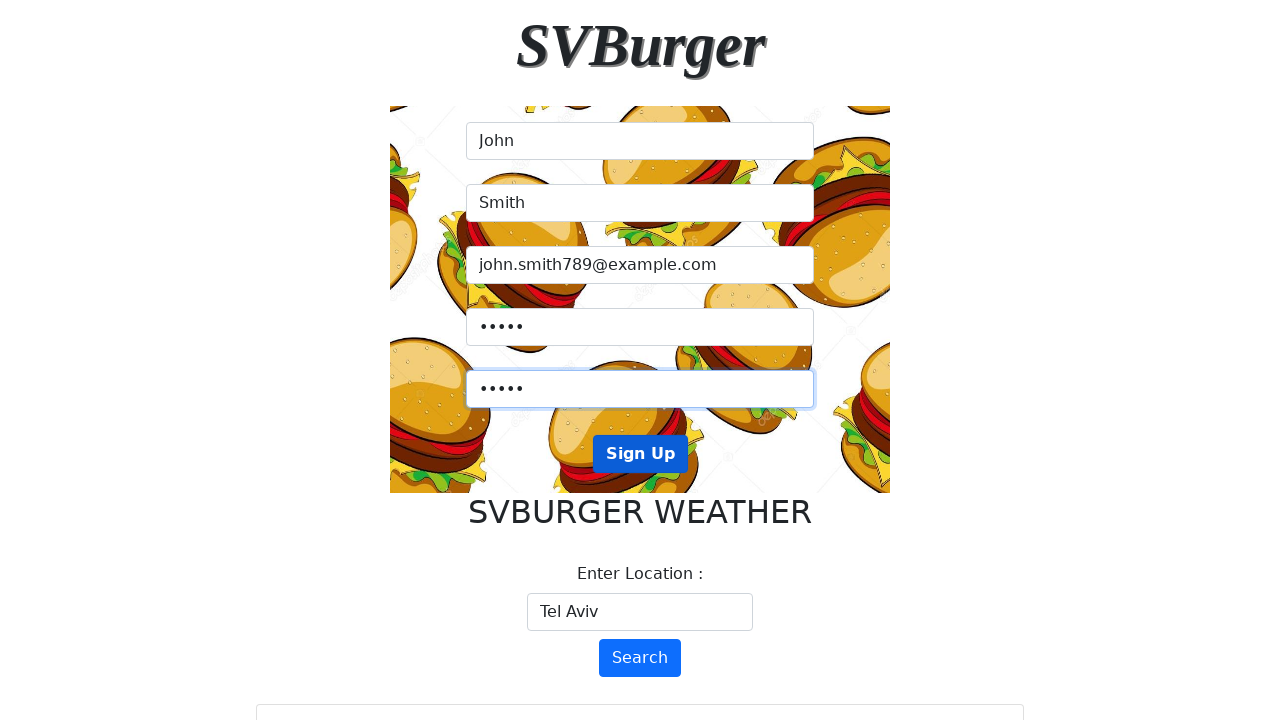

Set up dialog handler to dismiss alerts
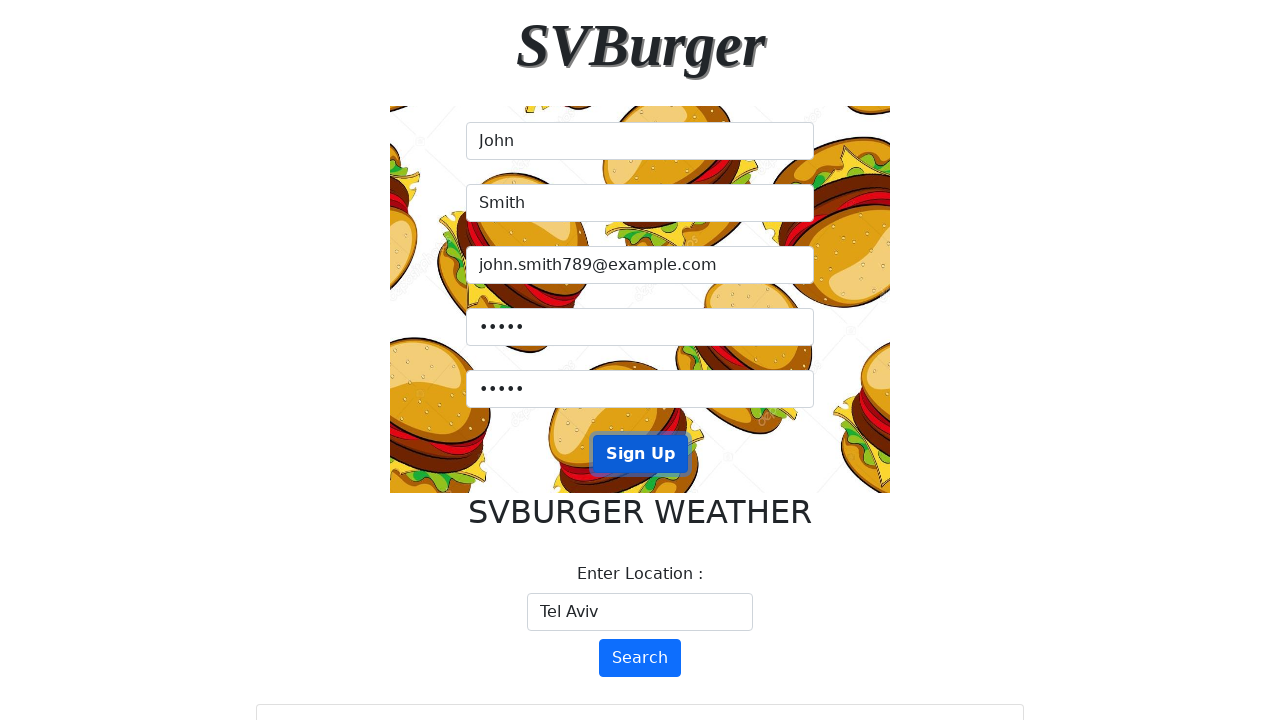

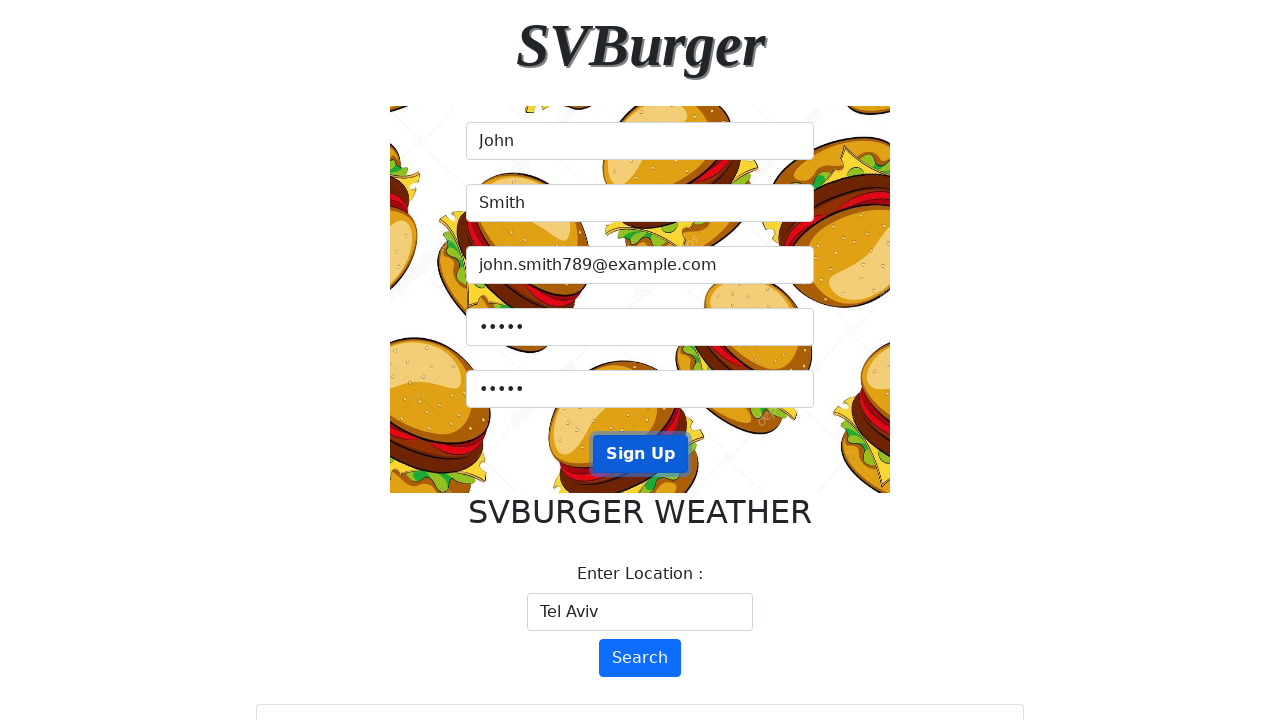